Tests JavaScript alert and confirm dialog handling by filling a name field, triggering an alert, accepting it, then triggering a confirm dialog and dismissing it.

Starting URL: https://rahulshettyacademy.com/AutomationPractice/

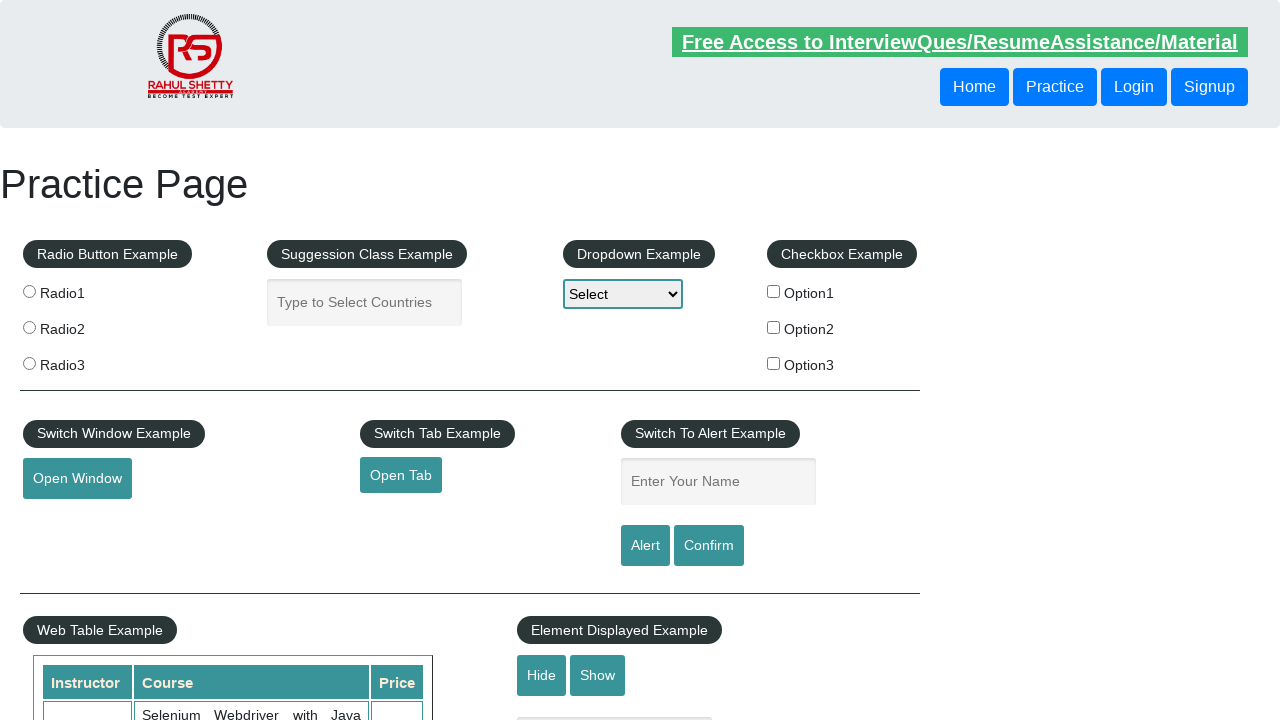

Filled name field with 'Balaji' on #name
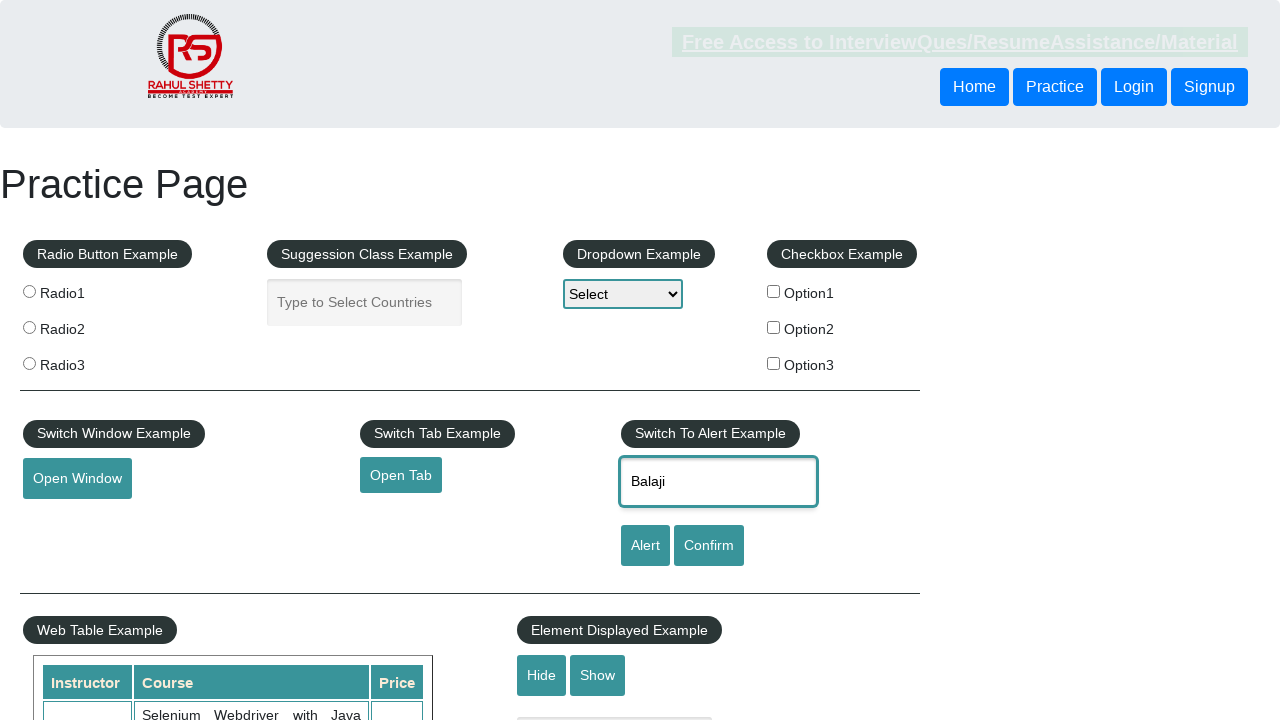

Clicked alert button to trigger JavaScript alert at (645, 546) on #alertbtn
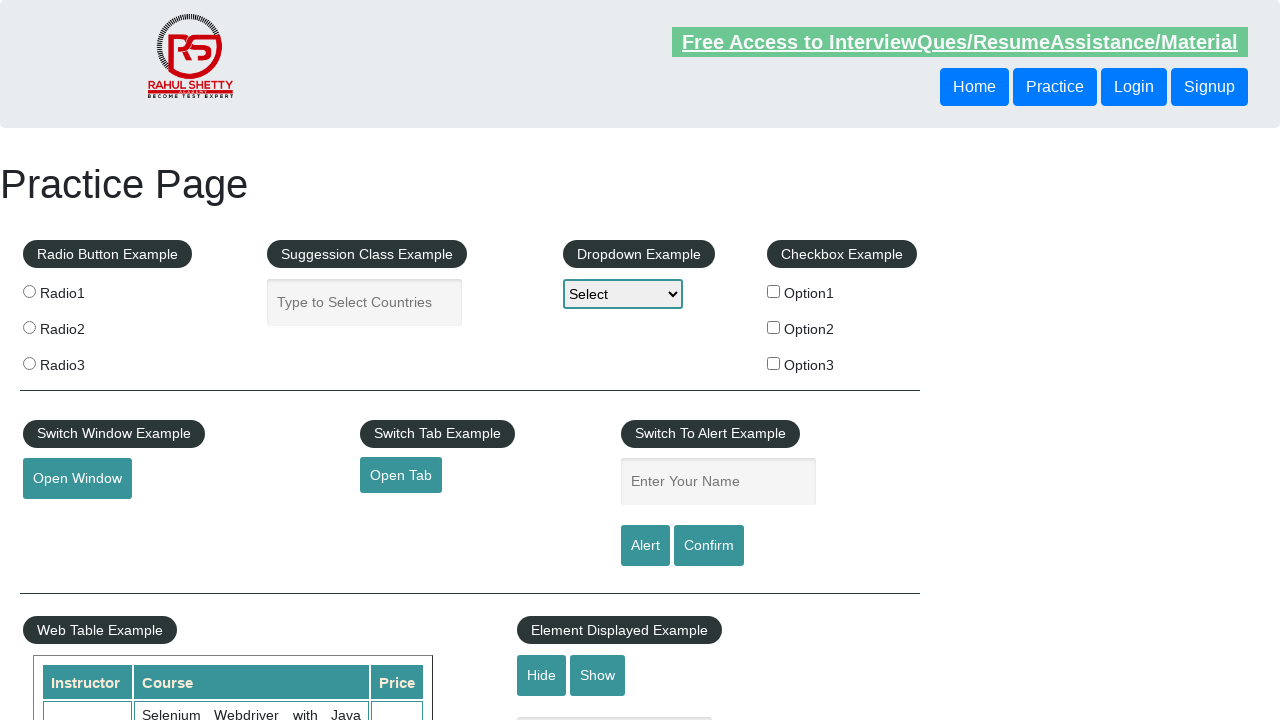

Alert dialog was accepted and processed
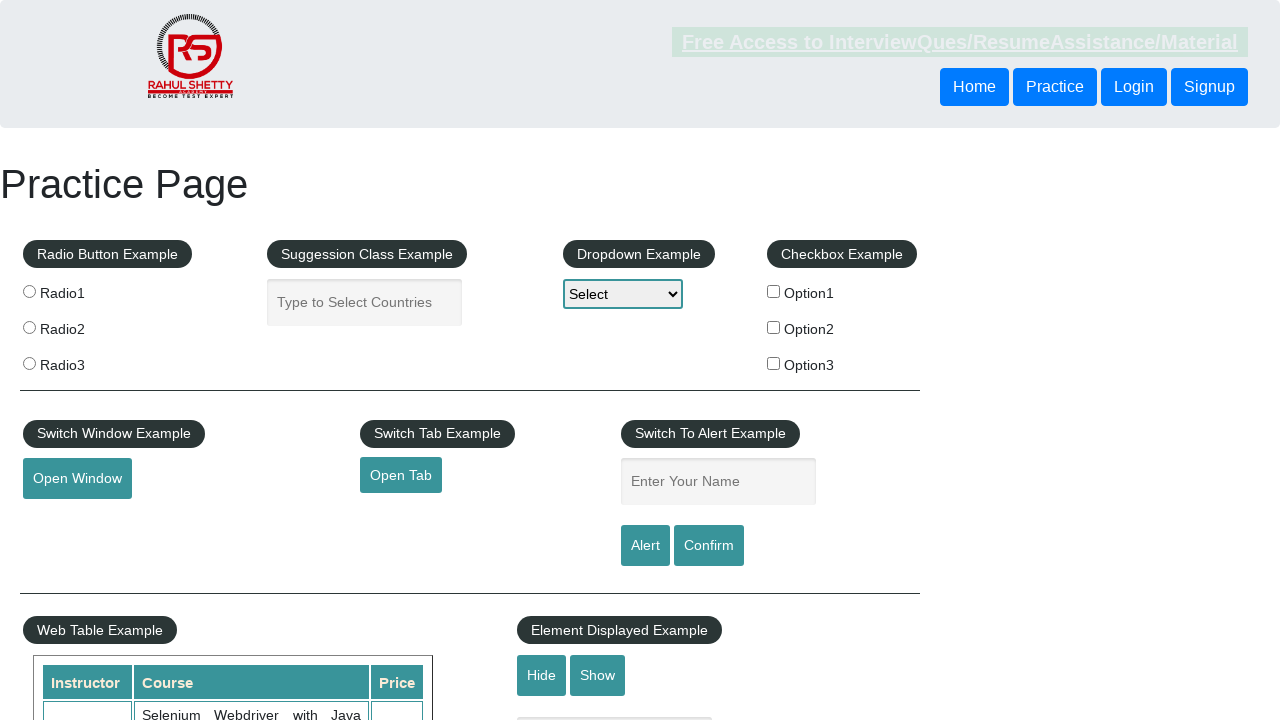

Clicked confirm button to trigger confirm dialog at (709, 546) on #confirmbtn
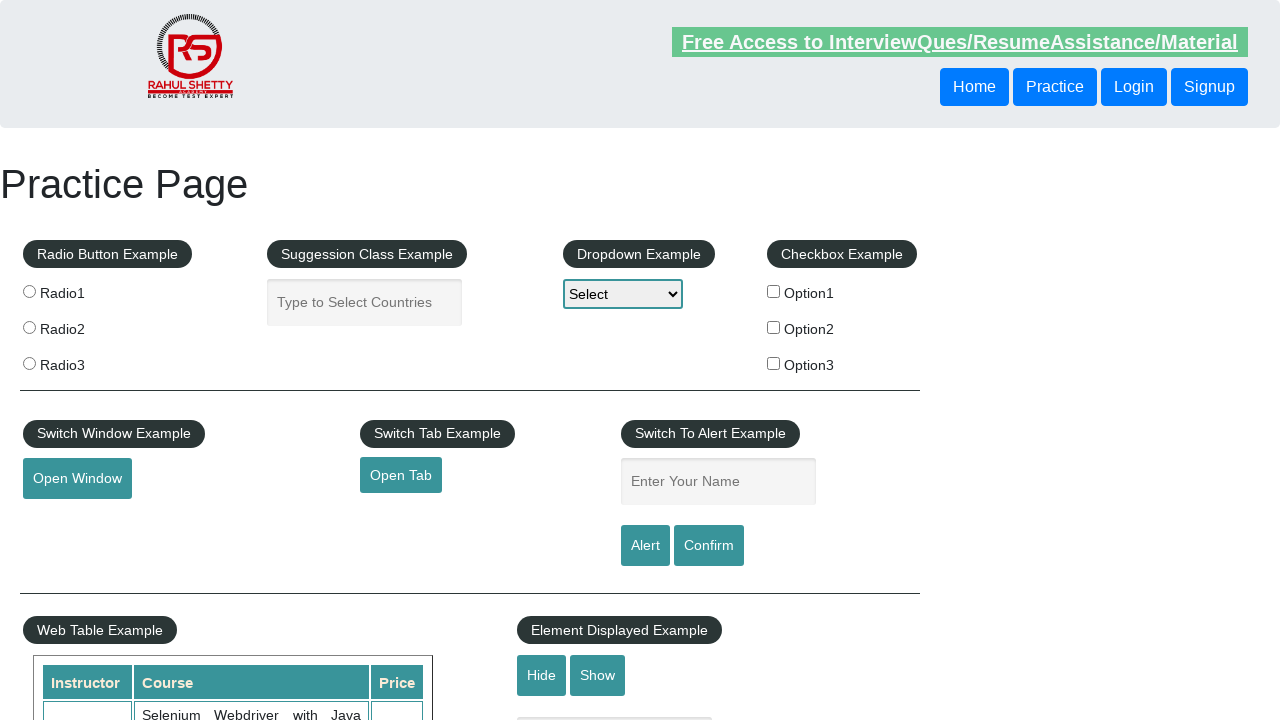

Confirm dialog was dismissed and processed
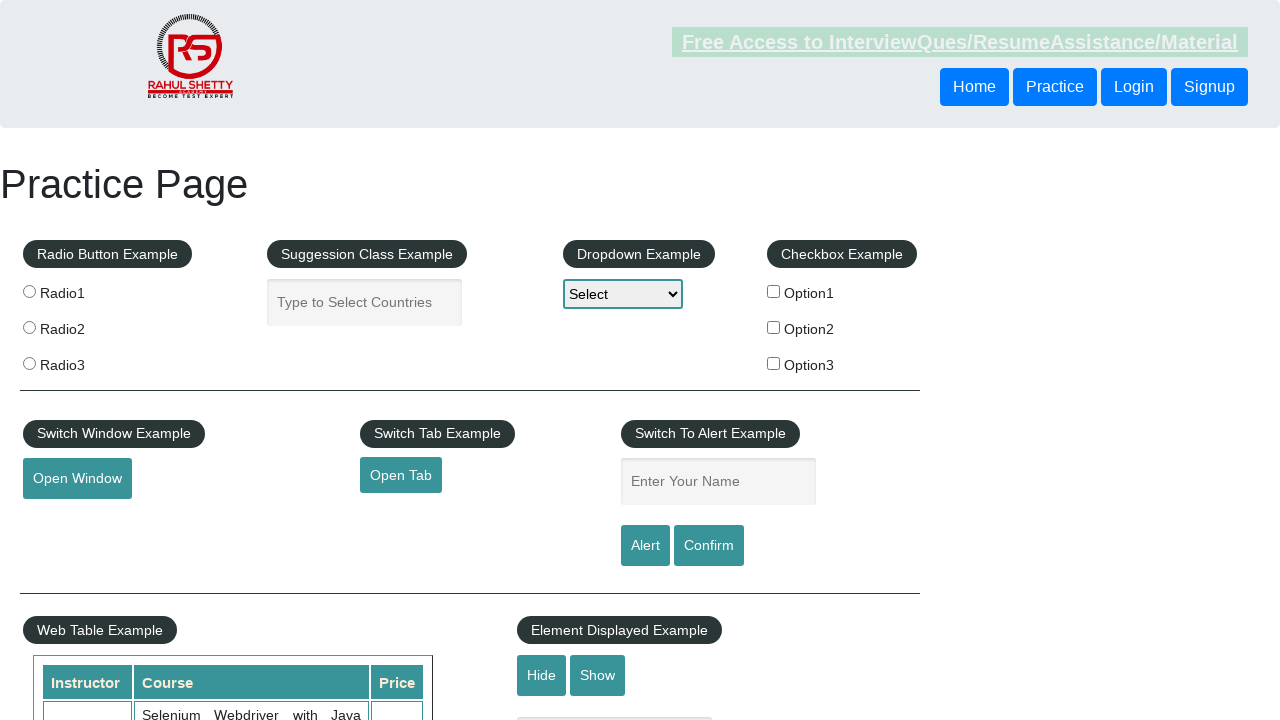

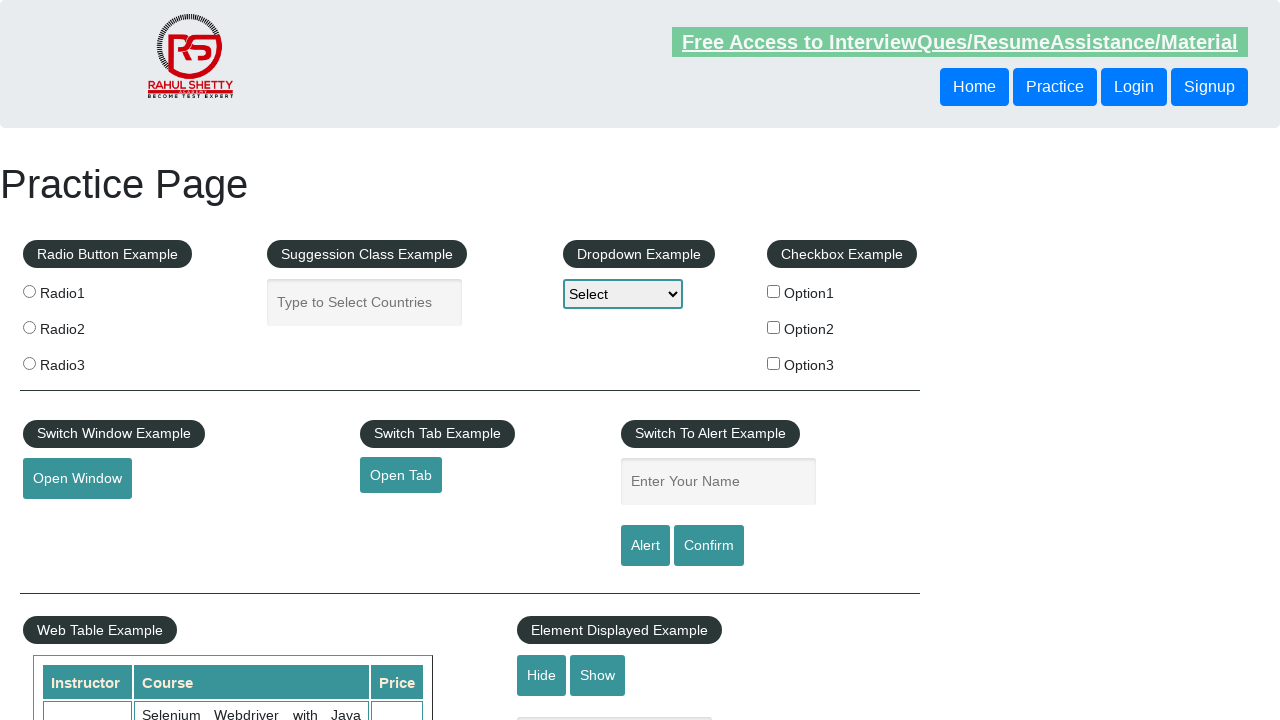